Tests scrolling functionality by scrolling to the "Contact Us" link in the footer and clicking on it

Starting URL: https://naveenautomationlabs.com/opencart/

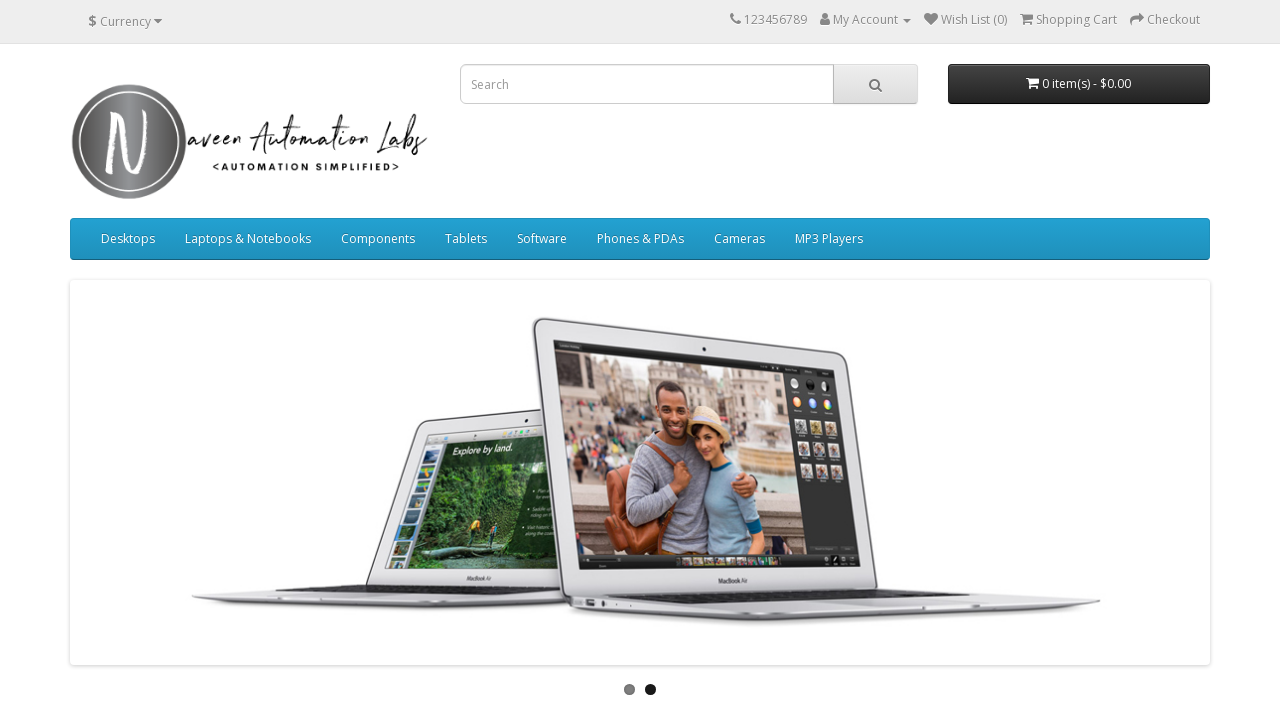

Located the Contact Us link in the footer
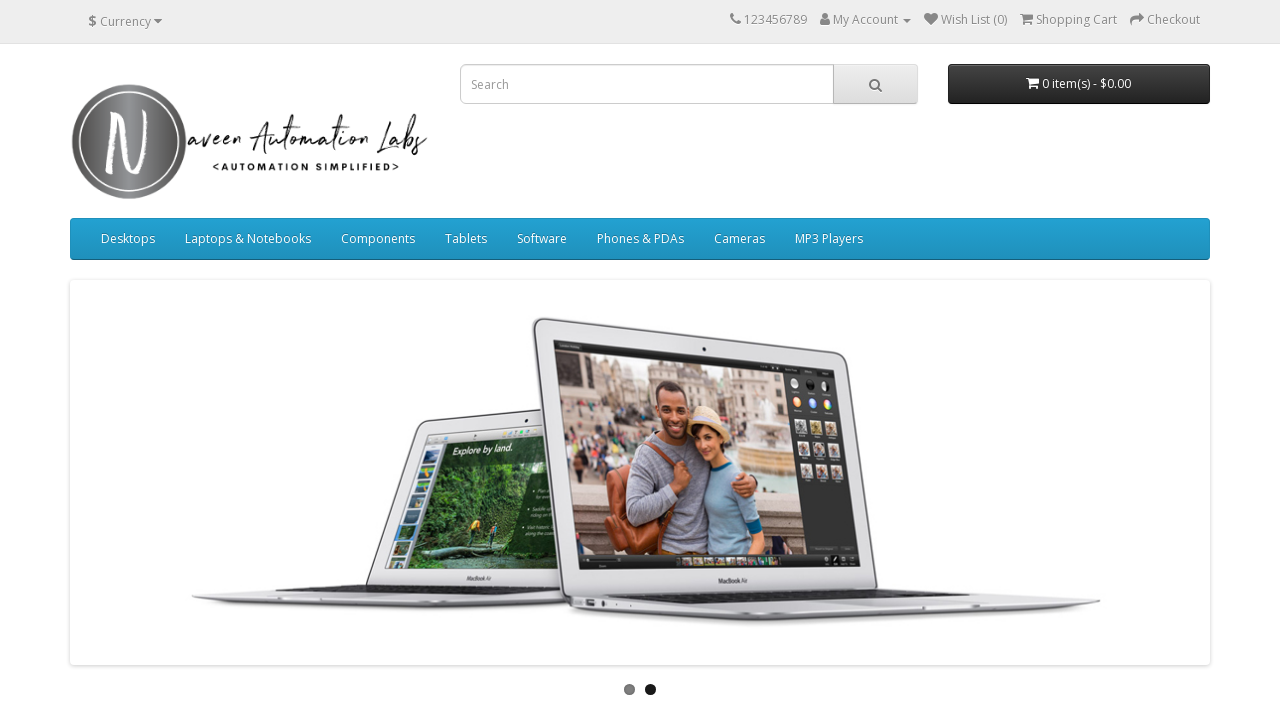

Scrolled to the Contact Us link
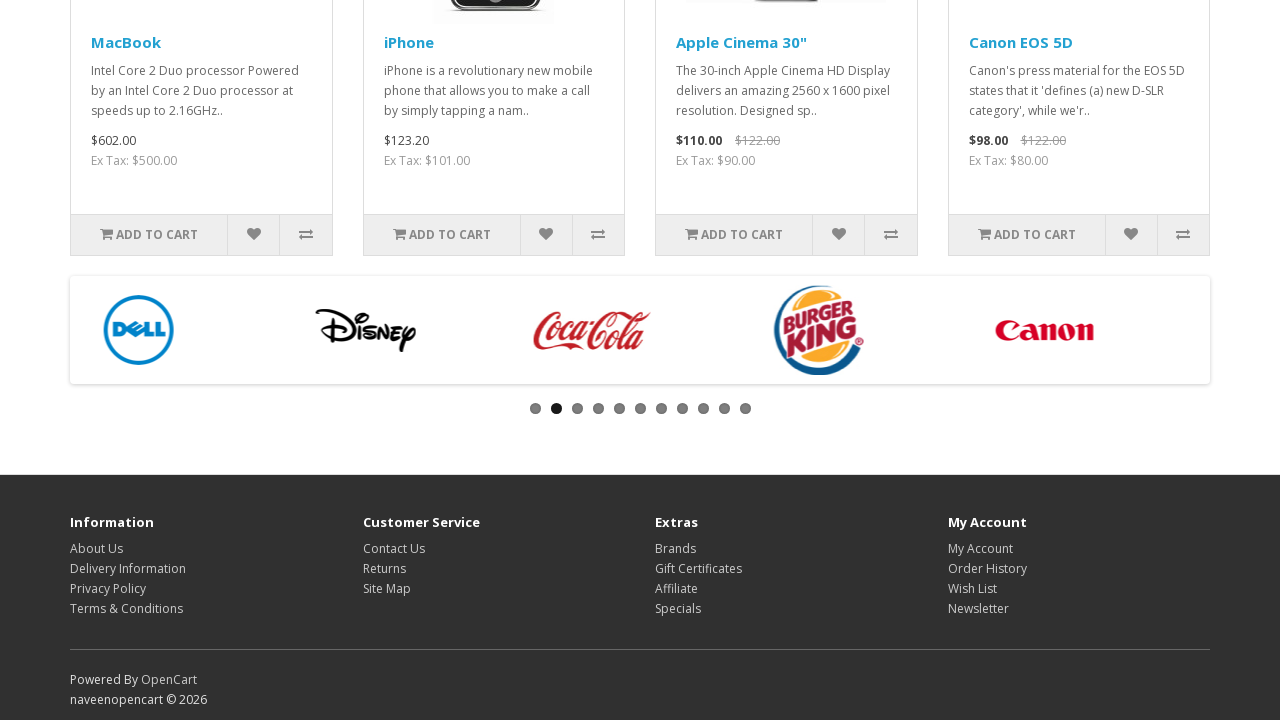

Clicked on the Contact Us link at (394, 549) on xpath=//a[text()='Contact Us']
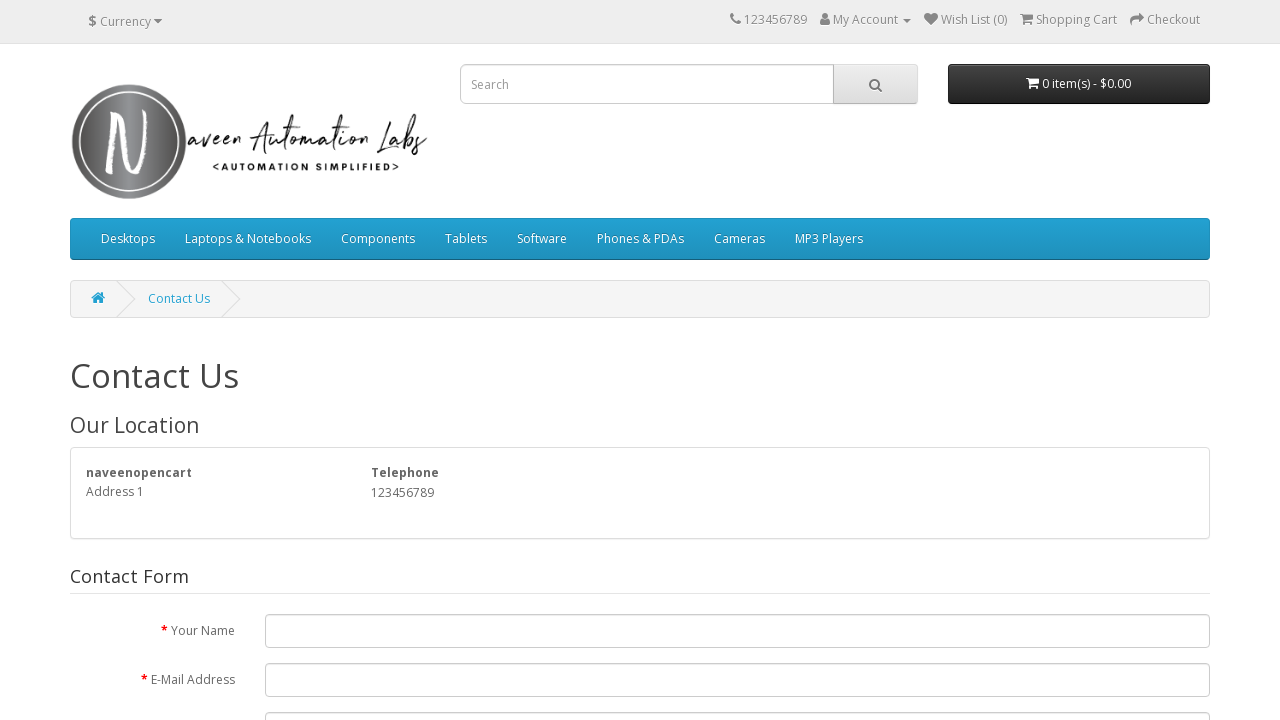

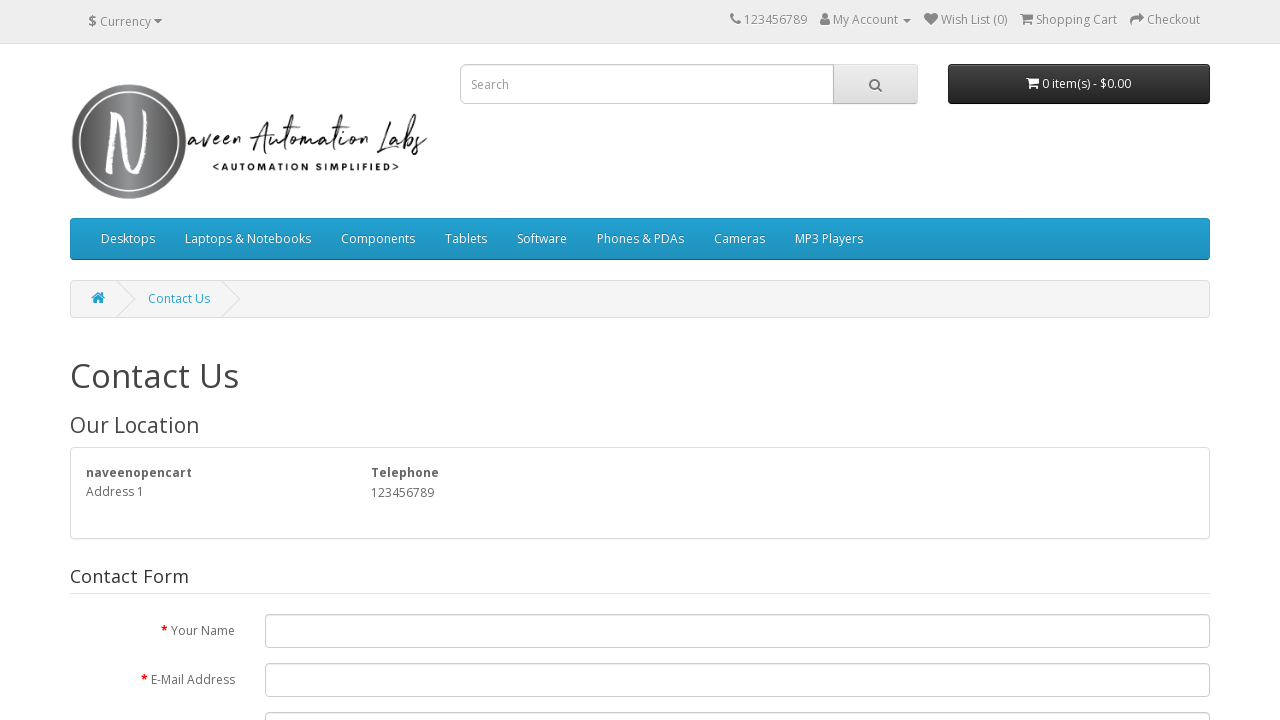